Tests navigation to the Practice Form page on DemoQA by clicking on Forms menu and then Practice Form, verifying the Student Registration Form loads.

Starting URL: https://demoqa.com/

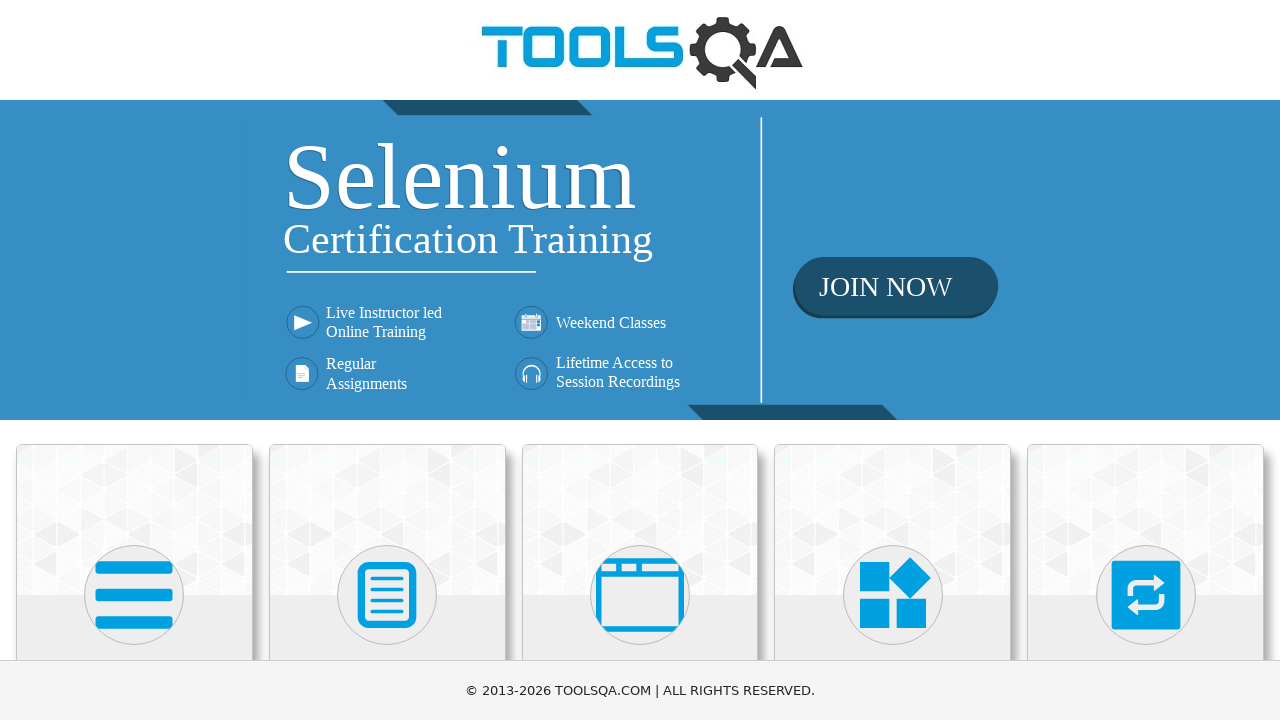

Verified DemoQA homepage loaded
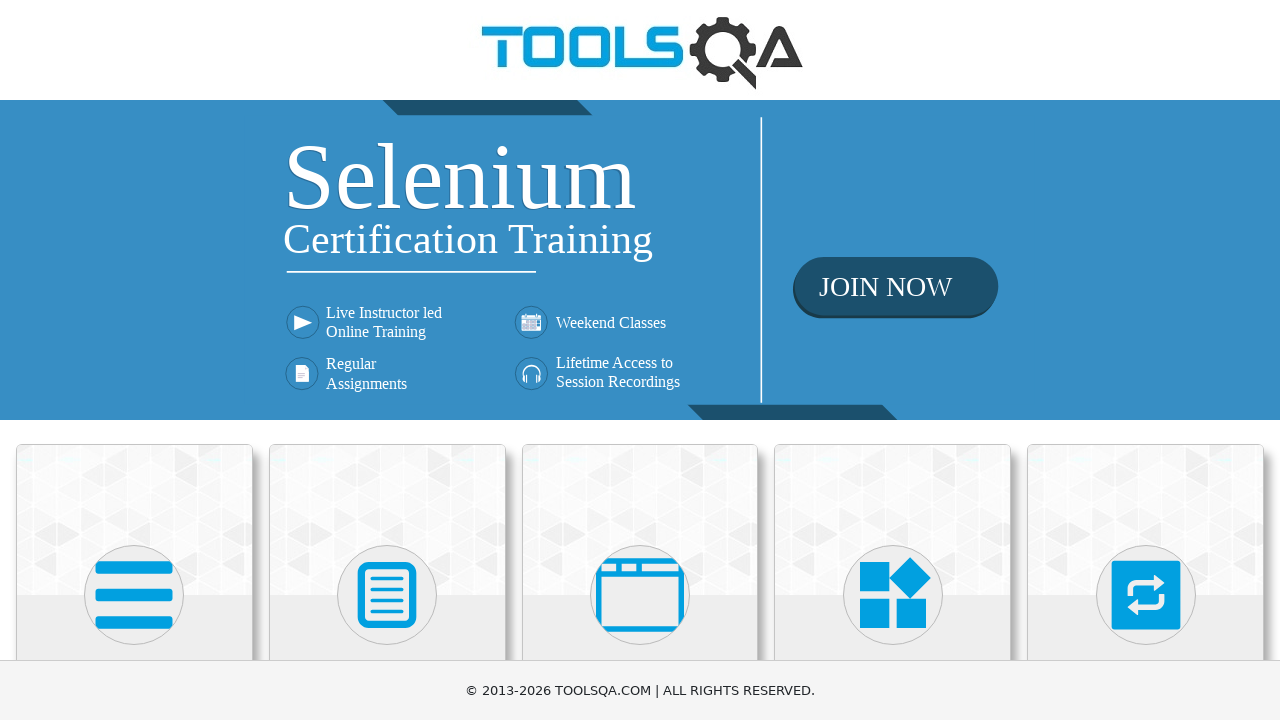

Clicked on Forms menu item at (387, 360) on text=Forms
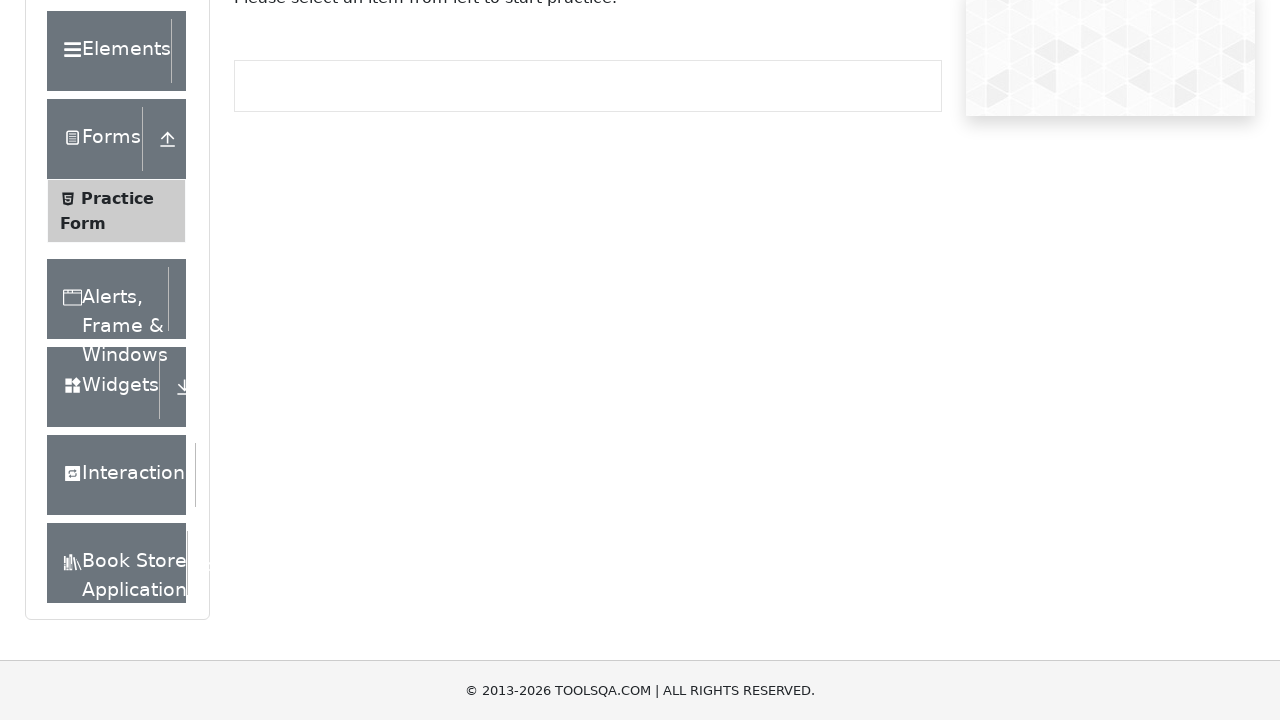

Forms section expanded and Practice Form option appeared
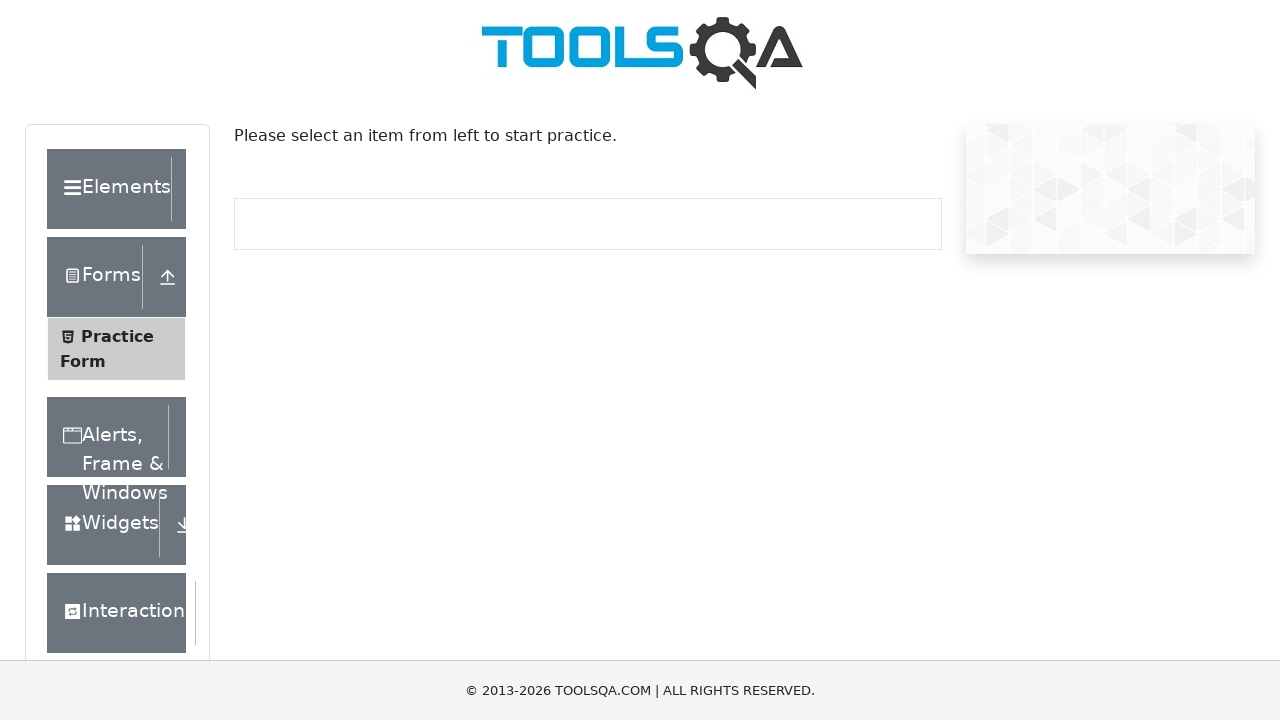

Clicked on Practice Form menu item at (117, 336) on text=Practice Form
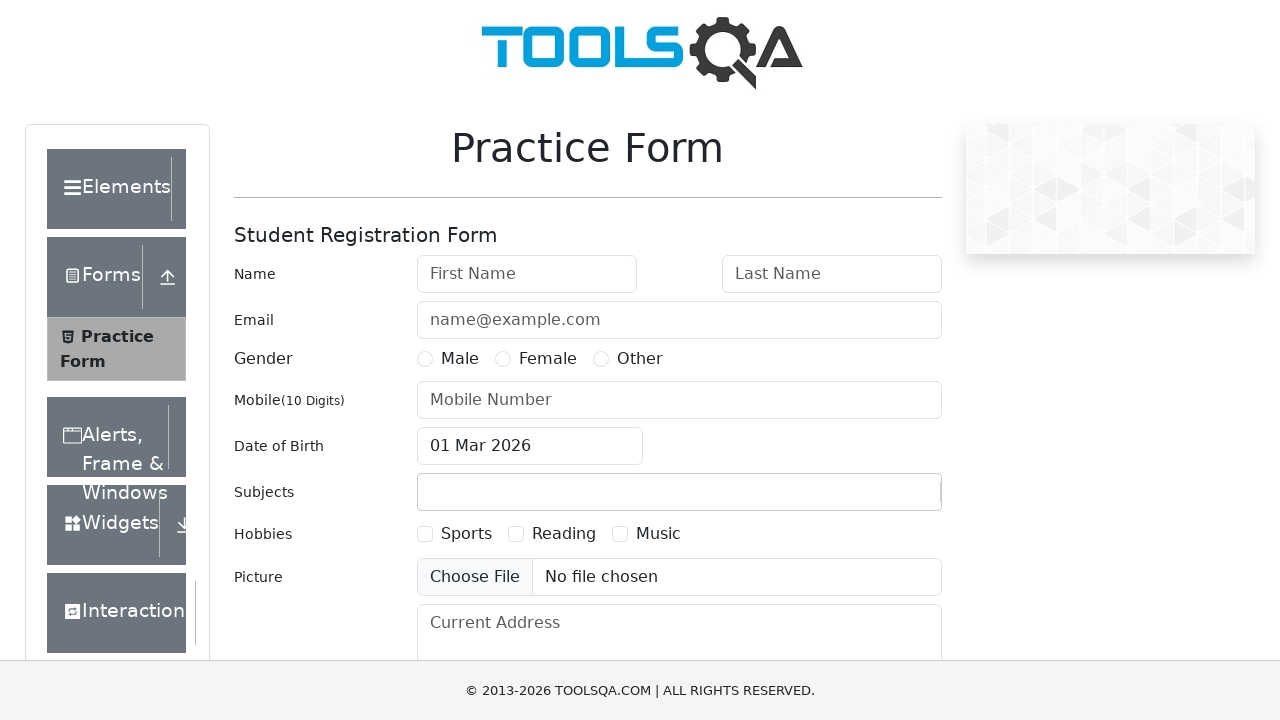

Student Registration Form loaded successfully
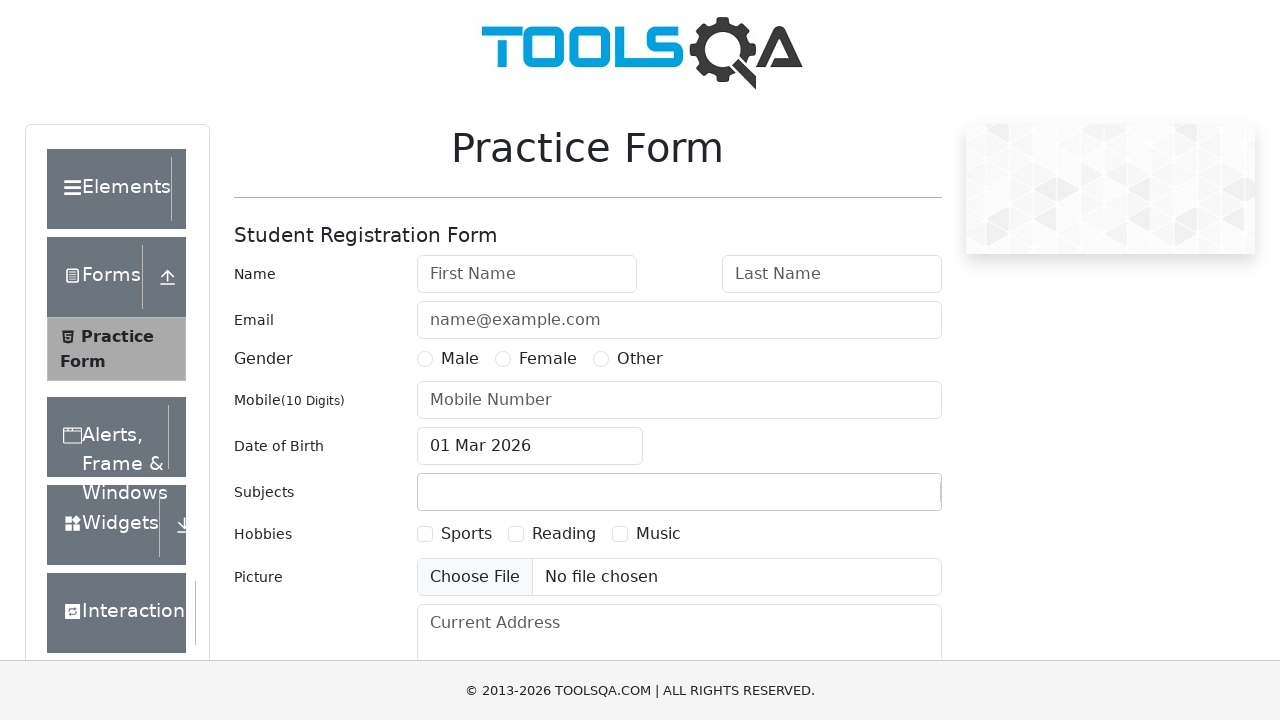

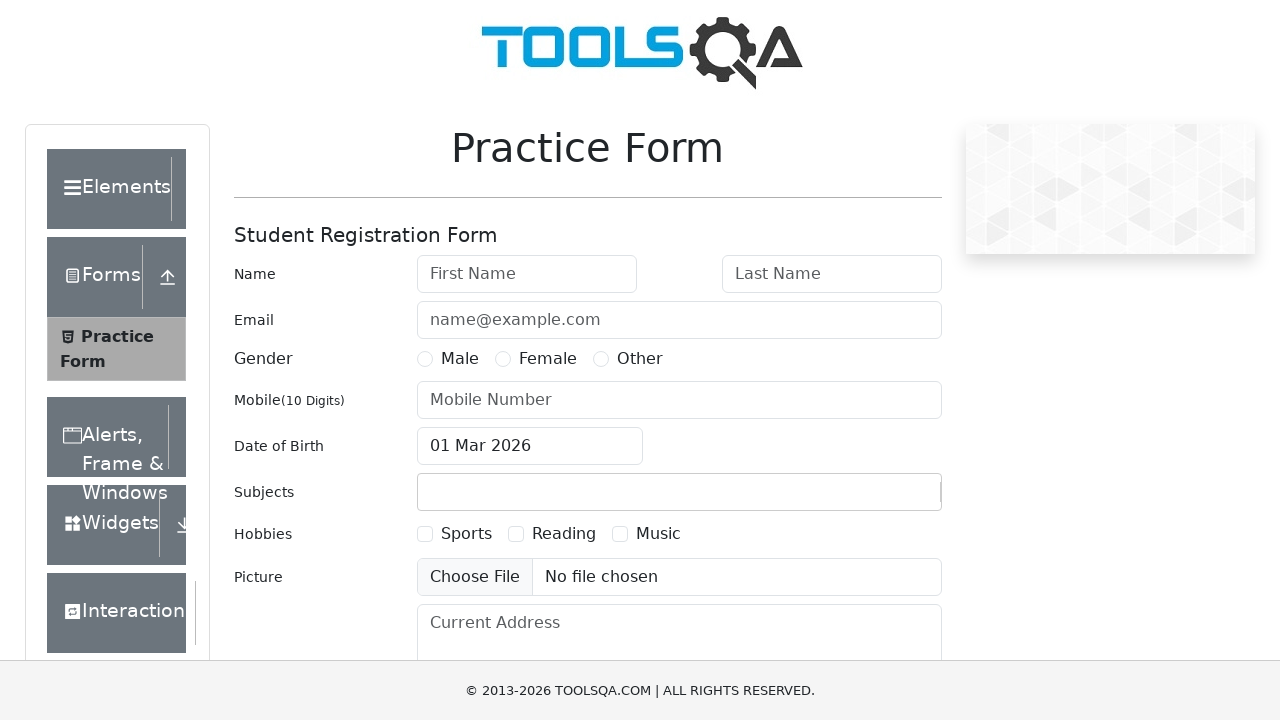